Demonstrates drag-and-drop mouse action by dragging an element from source to target position.

Starting URL: https://crossbrowsertesting.github.io/drag-and-drop

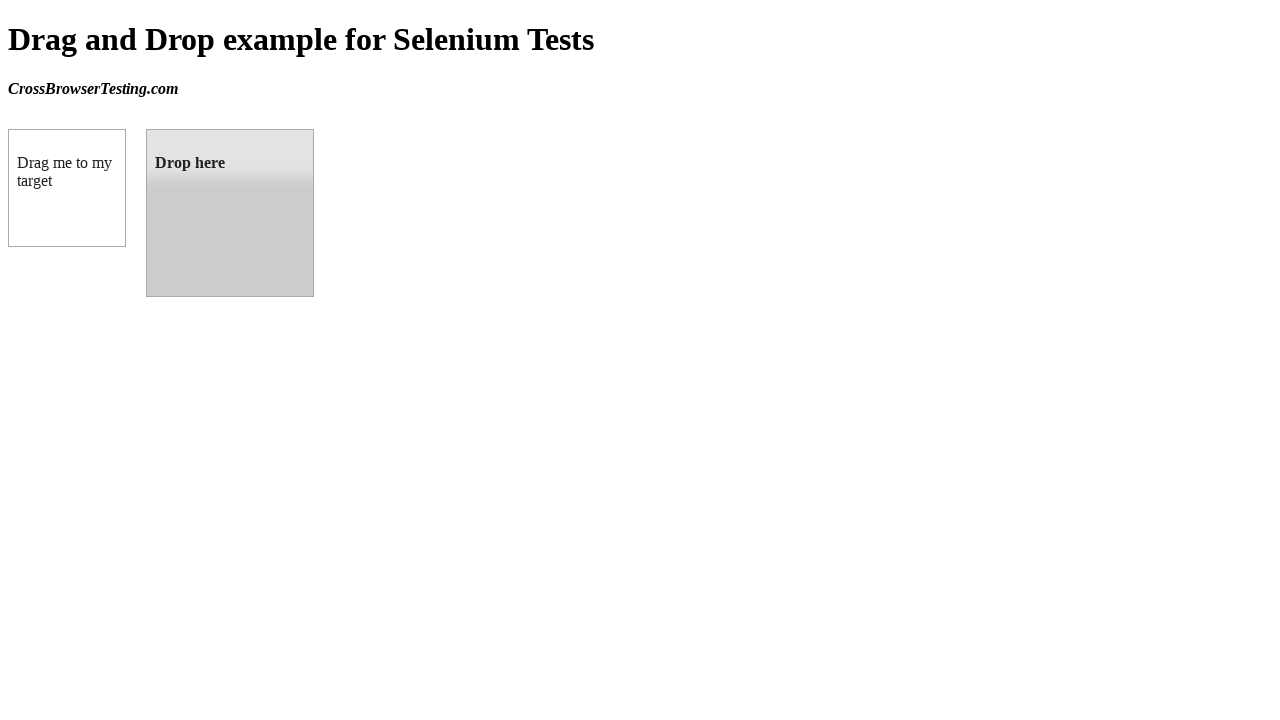

Waited for draggable element to be visible
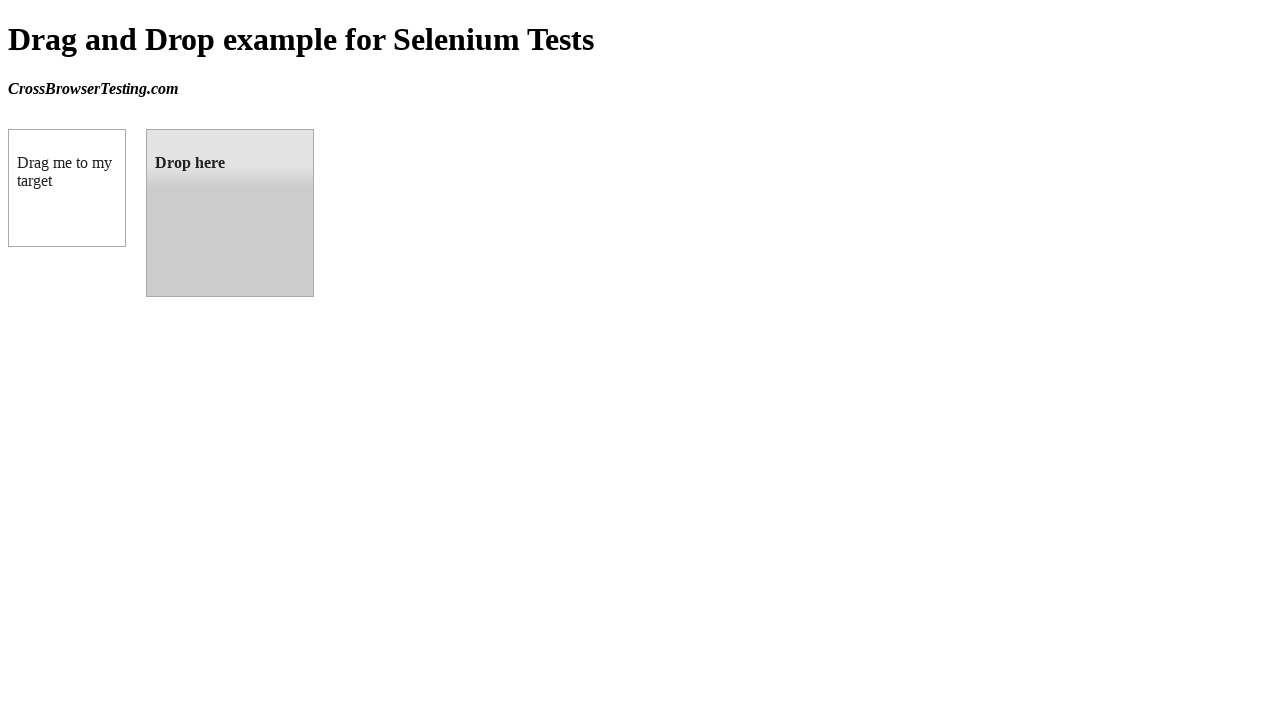

Waited for droppable target element to be visible
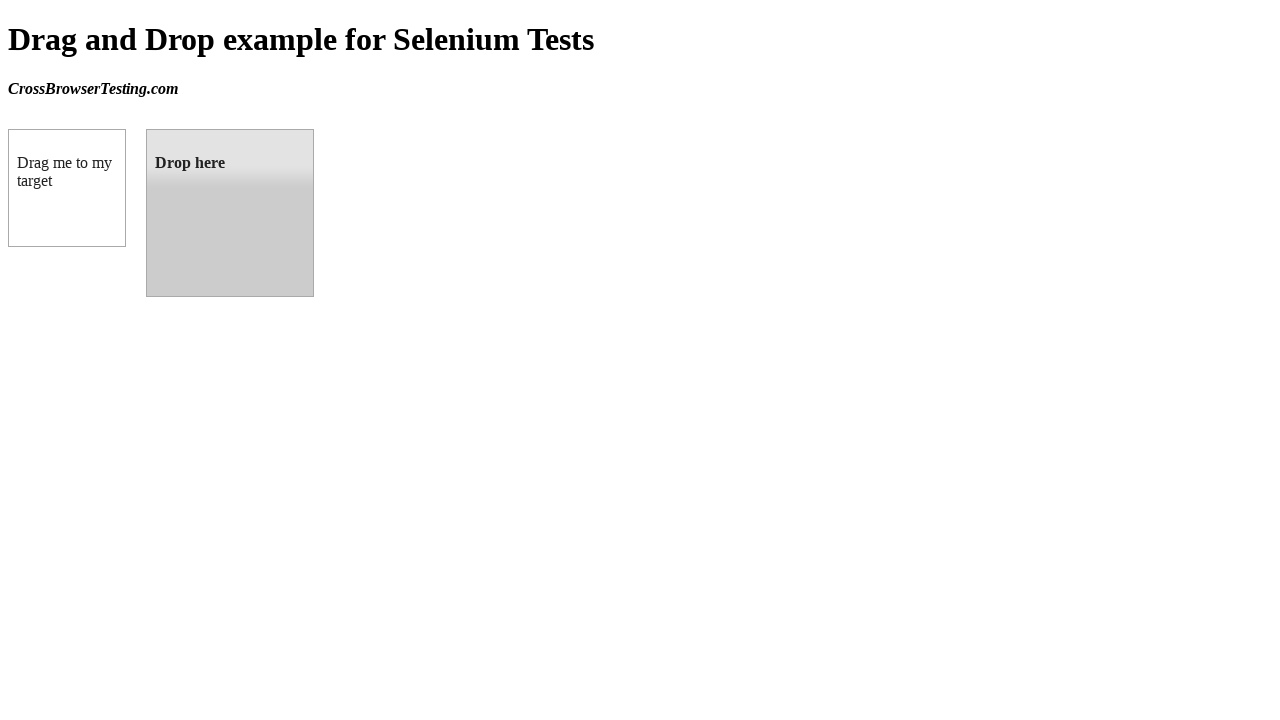

Dragged draggable element to droppable target at (230, 213)
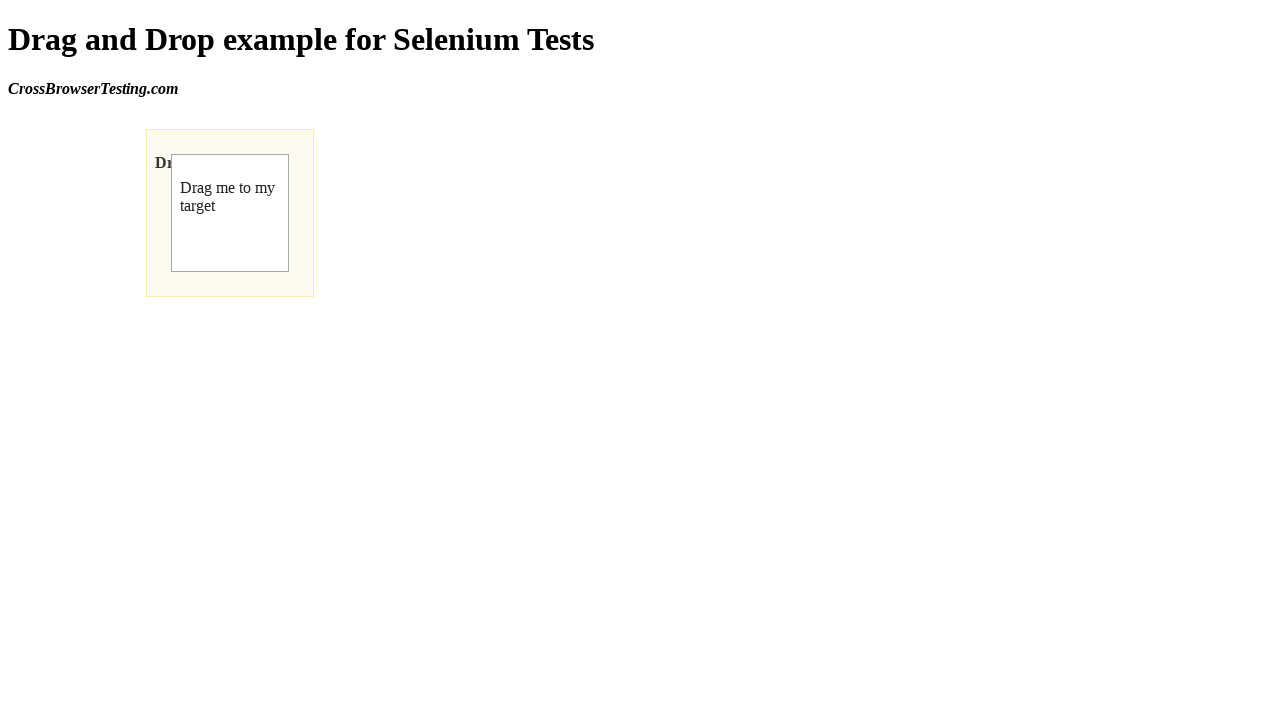

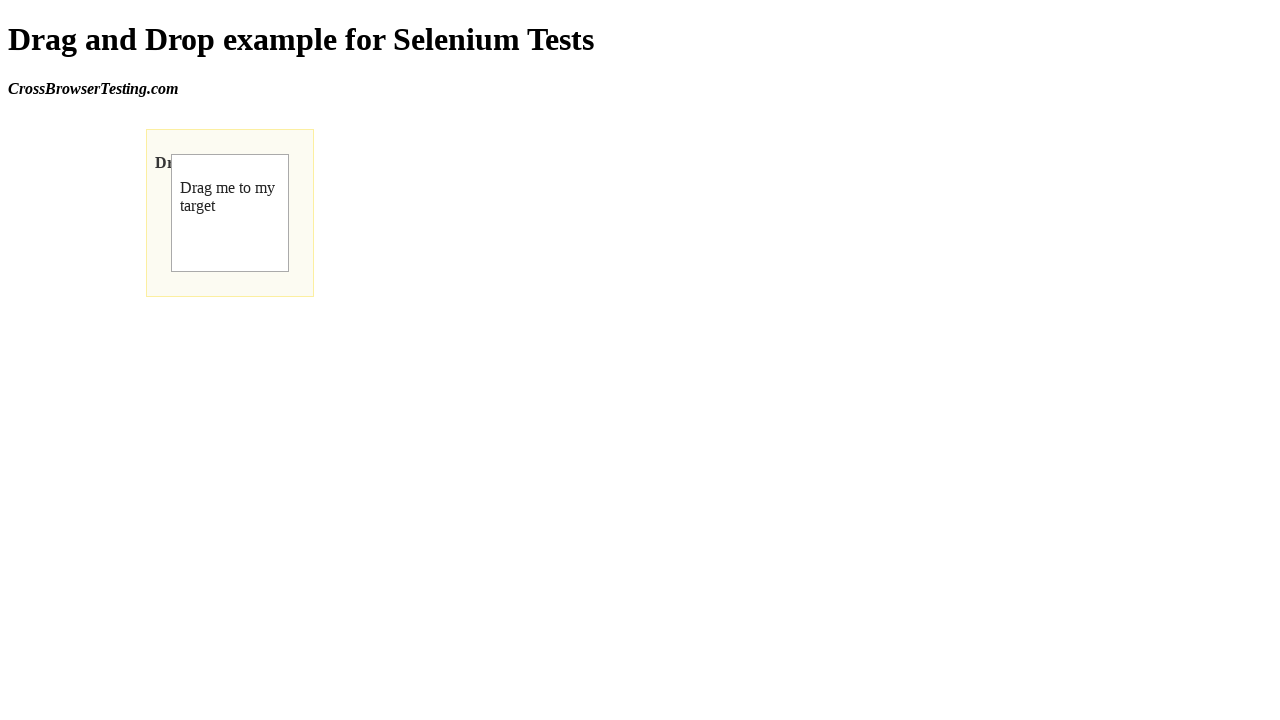